Performs a search on Python.org website by entering a query in the search bar and submitting it

Starting URL: https://www.python.org

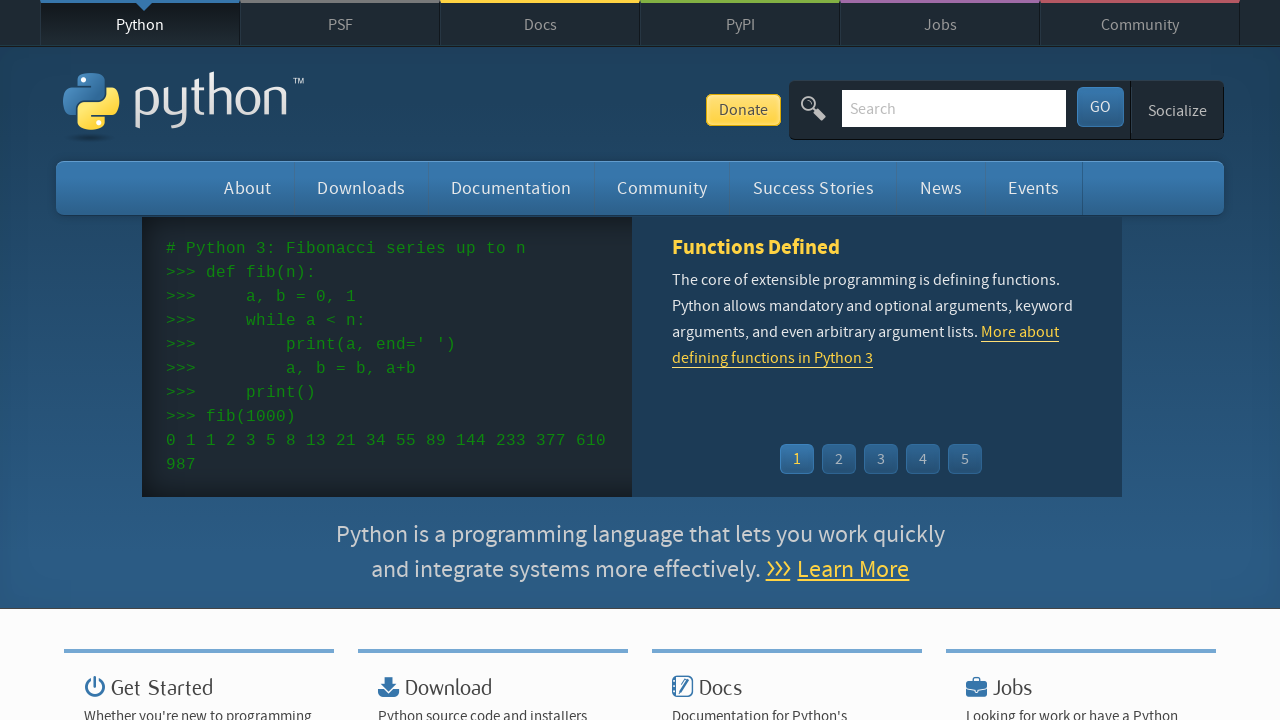

Cleared the search bar on input[name='q']
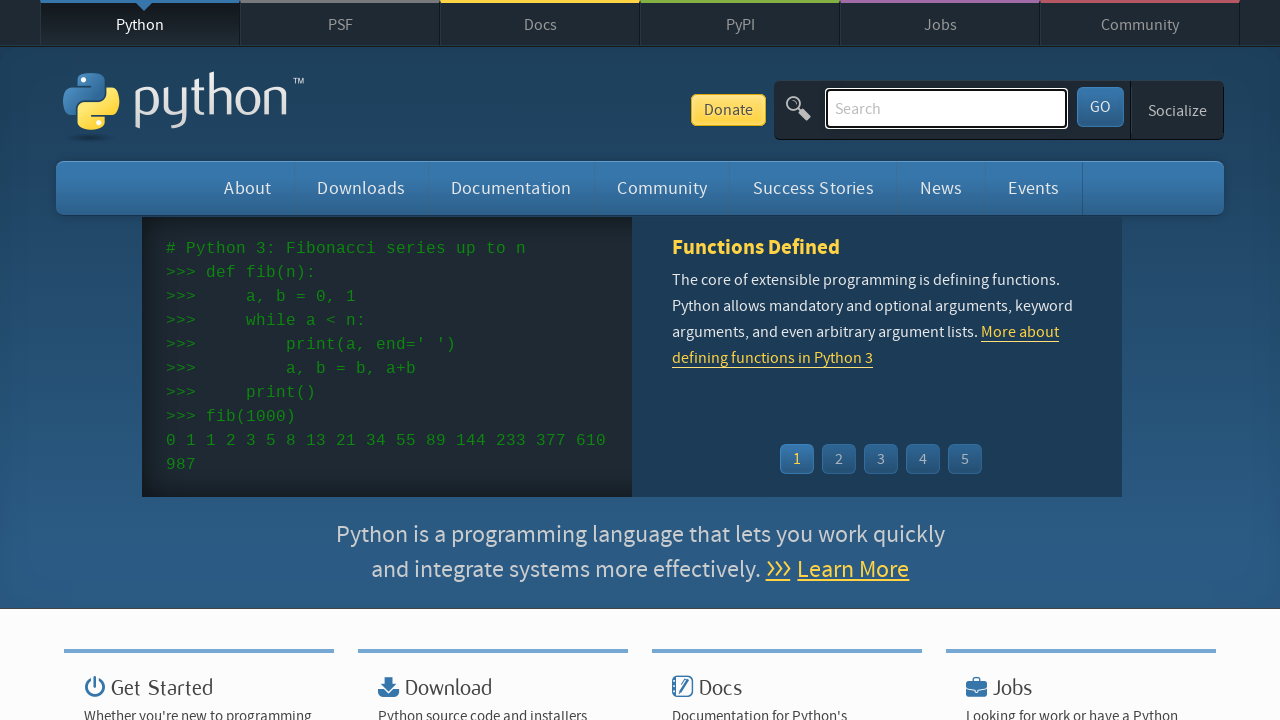

Entered search query 'getting started with python' in search bar on input[name='q']
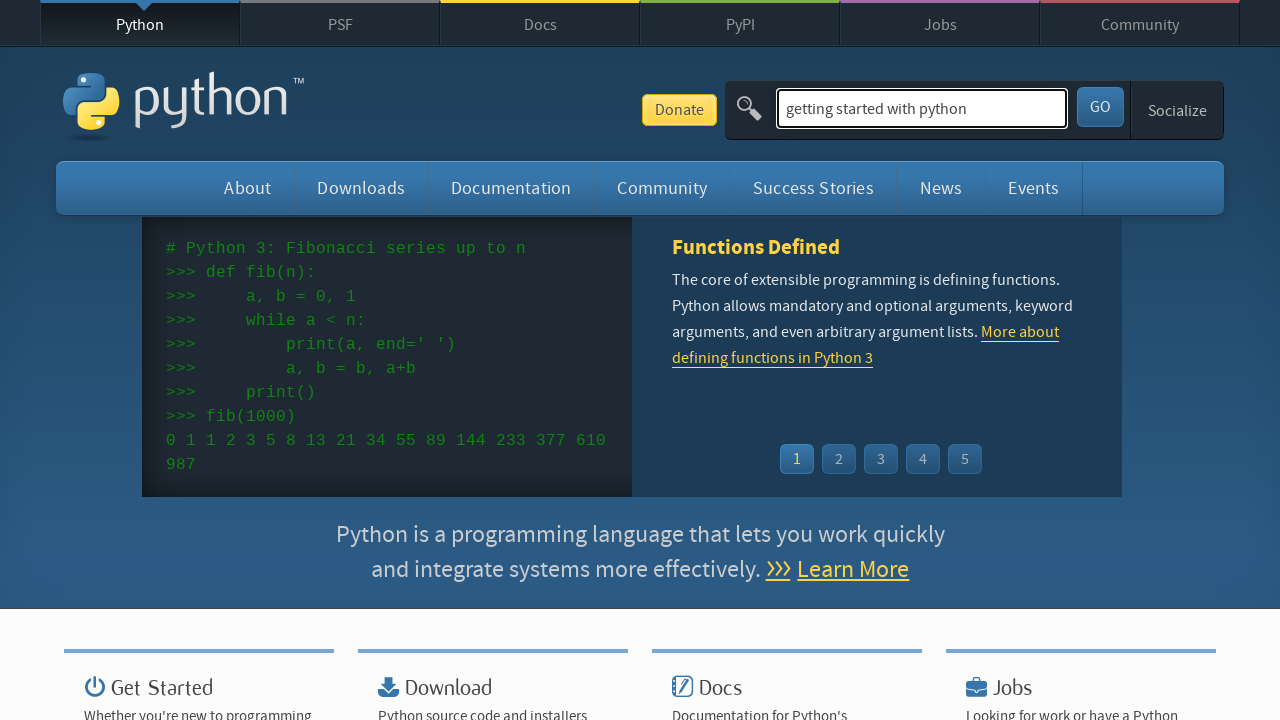

Submitted search query by pressing Enter on input[name='q']
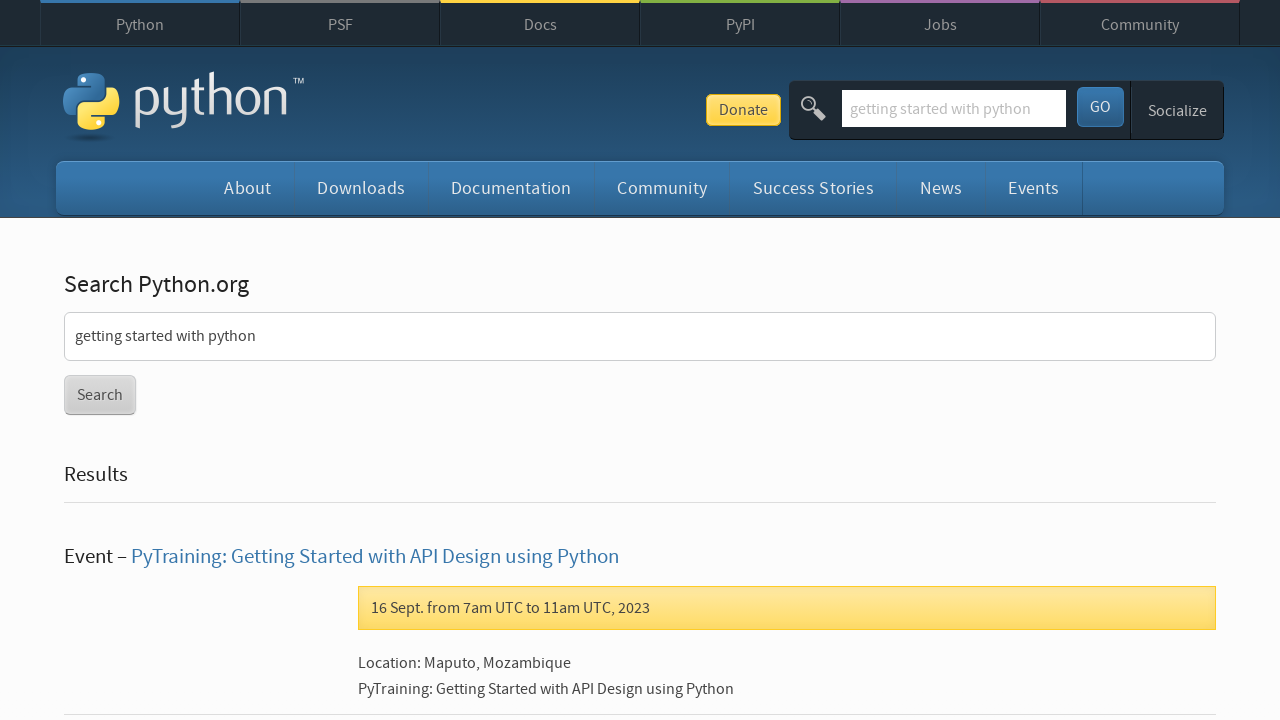

Search results loaded and network idle
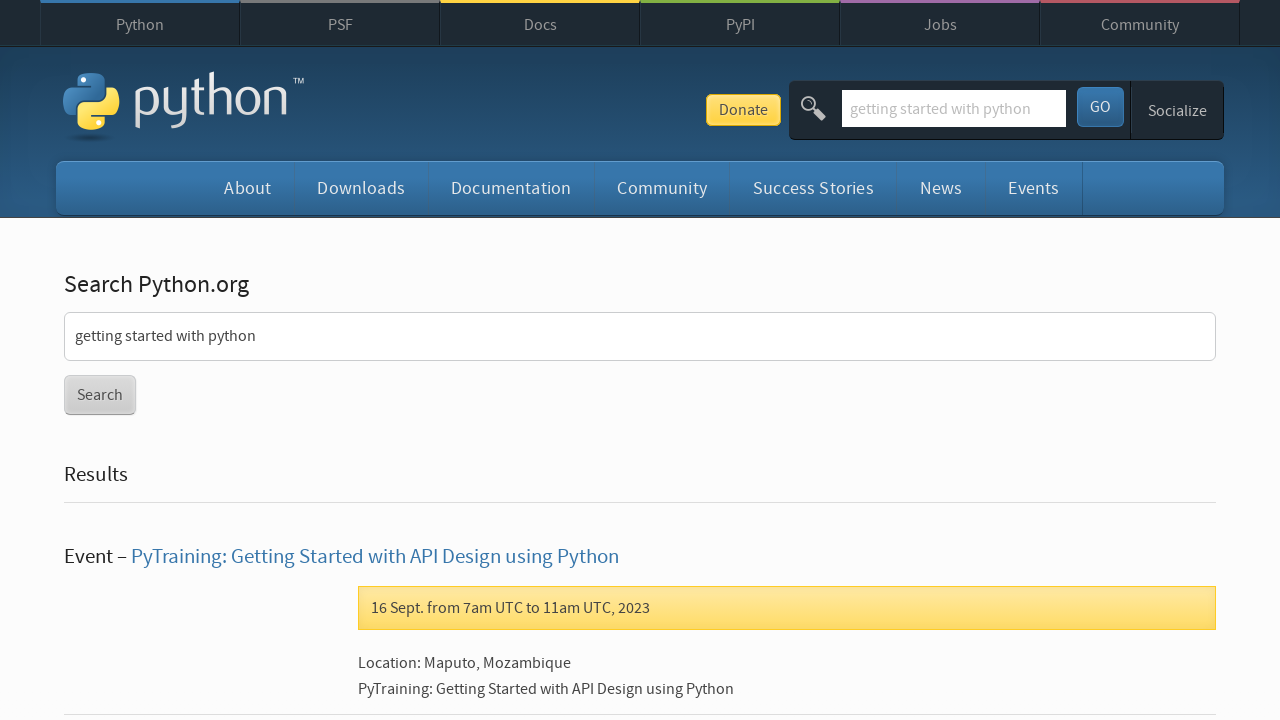

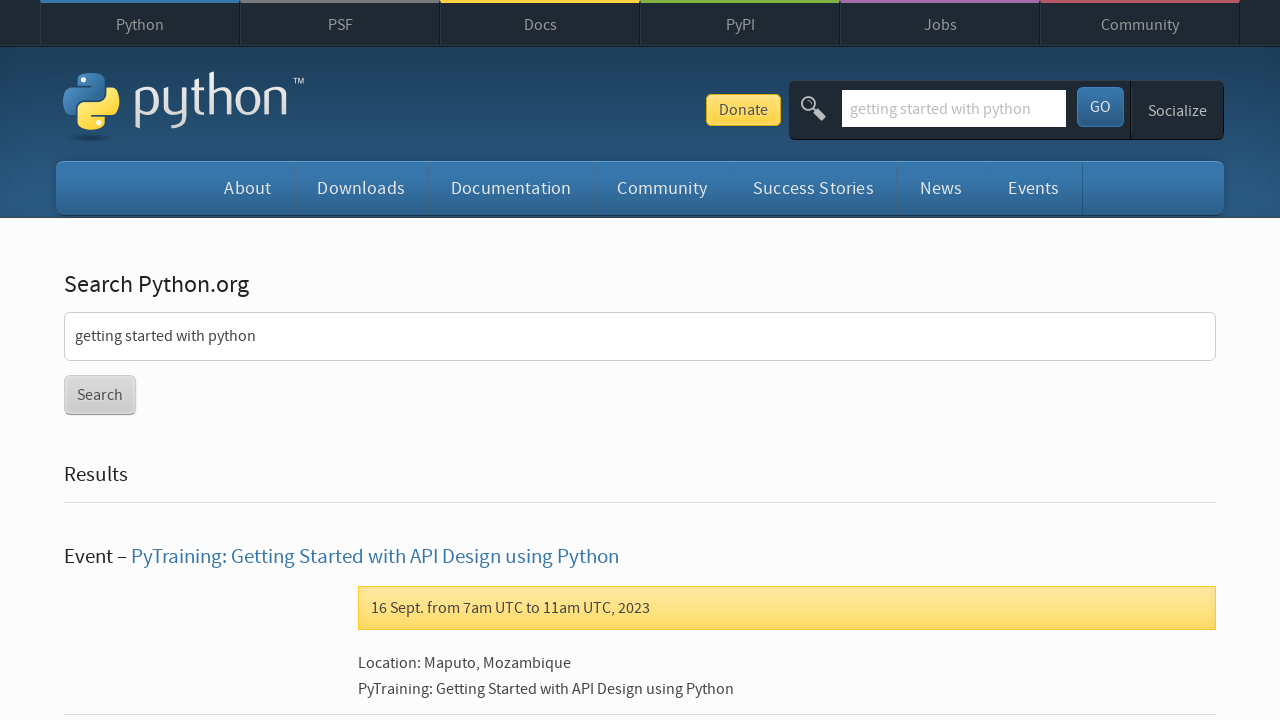